Verifies the login page loads correctly by checking that the username input field and links are present on the page

Starting URL: https://opensource-demo.orangehrmlive.com/web/index.php/auth/login

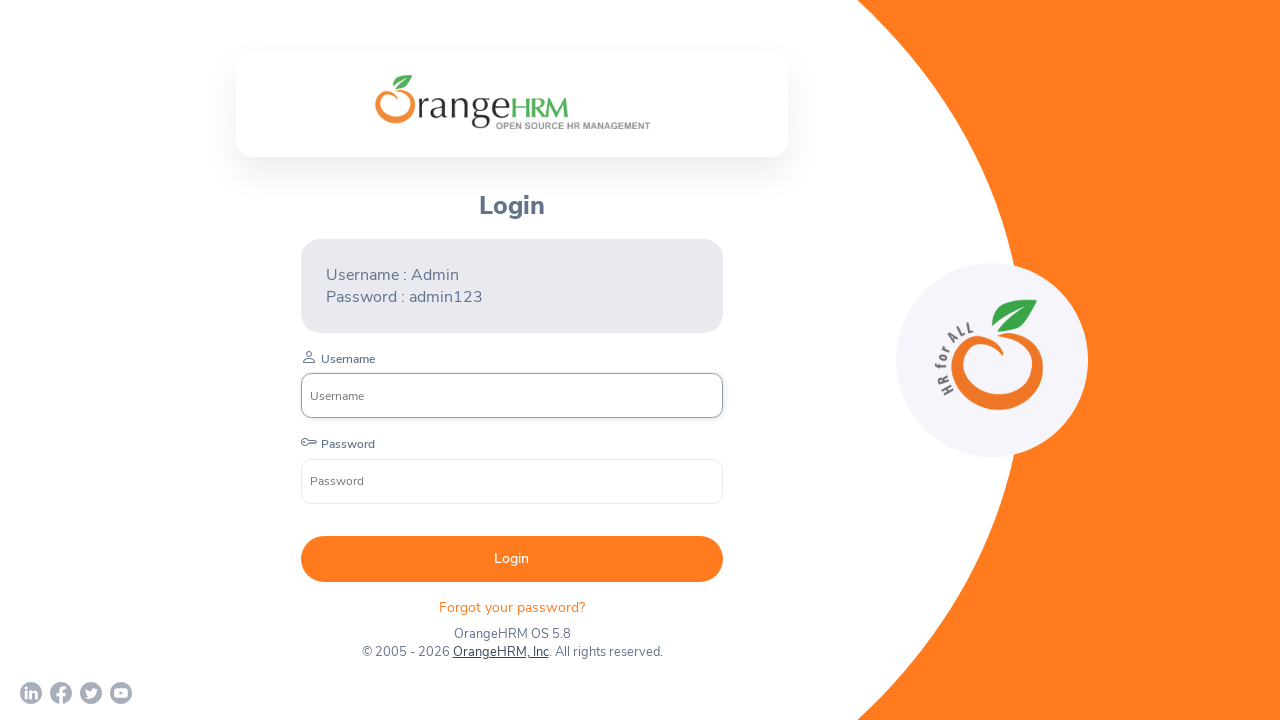

Username input field loaded on login page
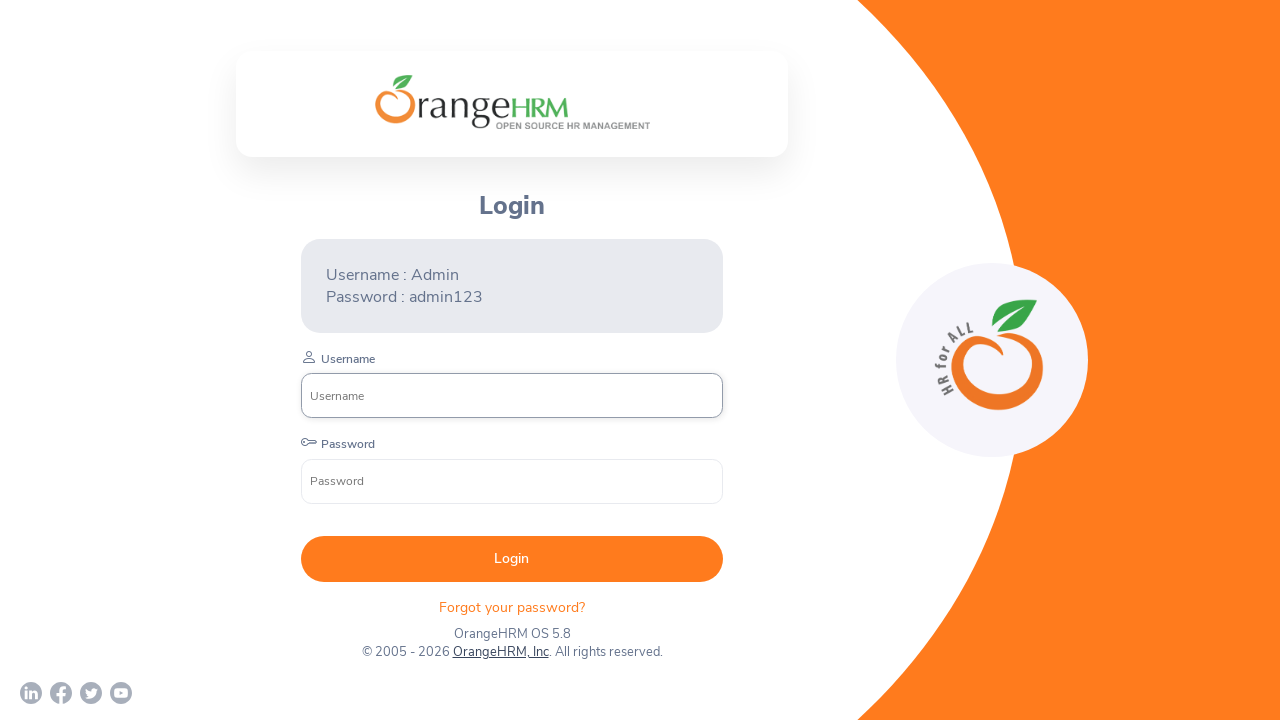

Located username input field element
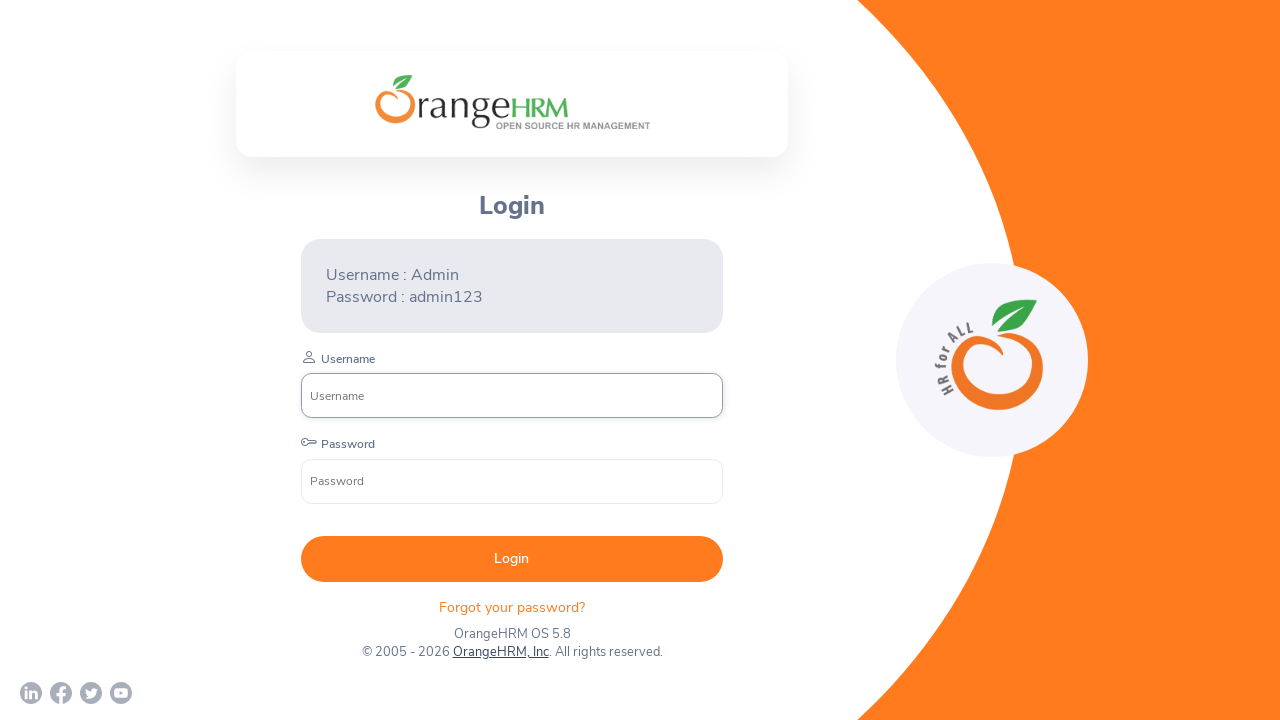

Username input field is visible on the page
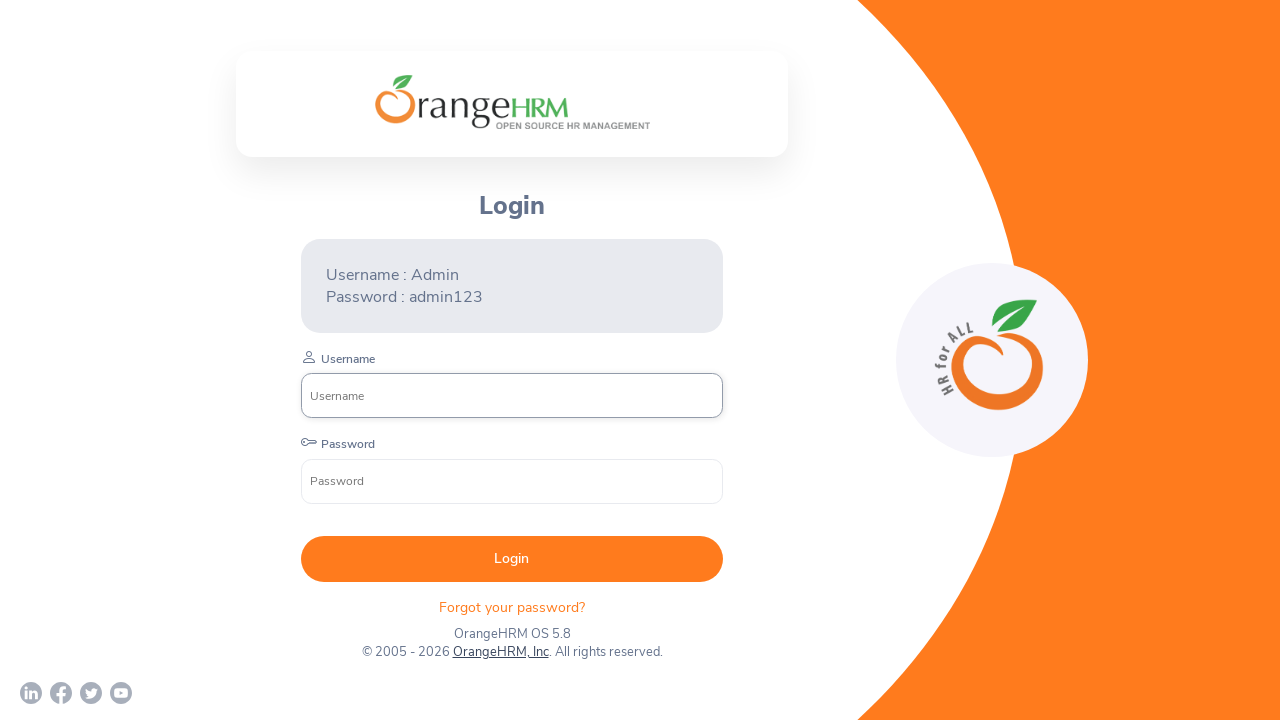

Links are present on the login page
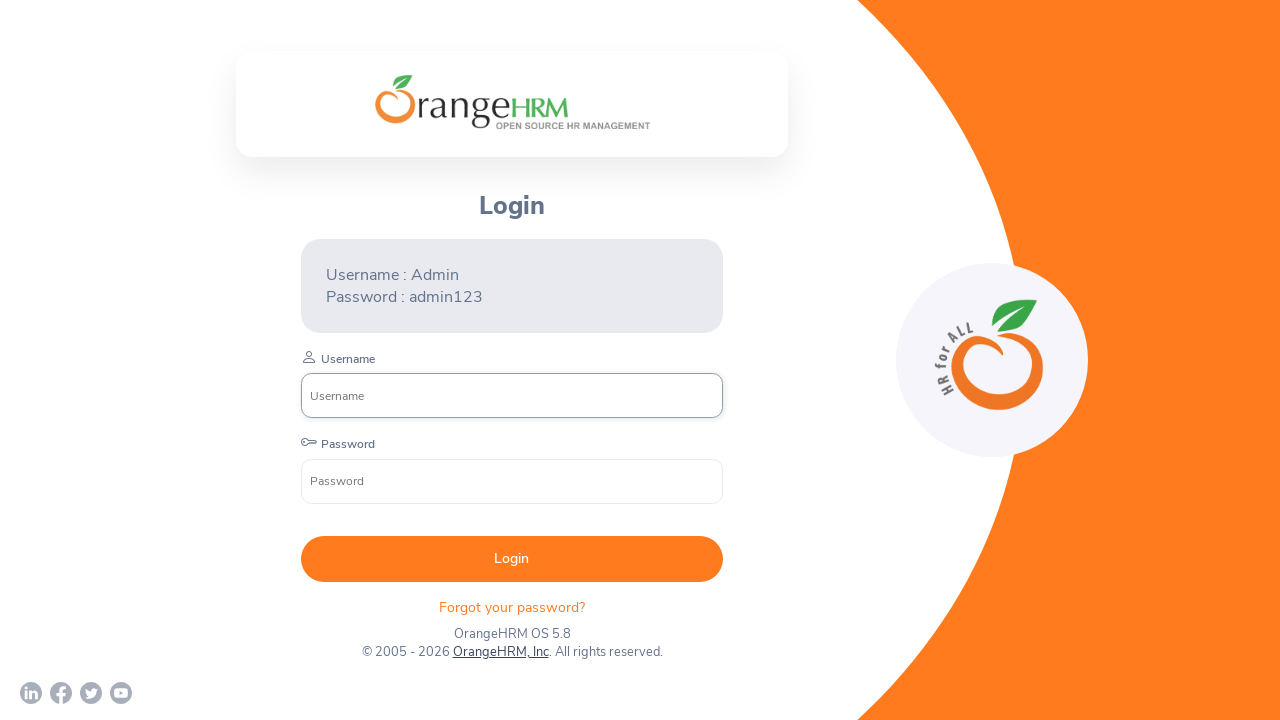

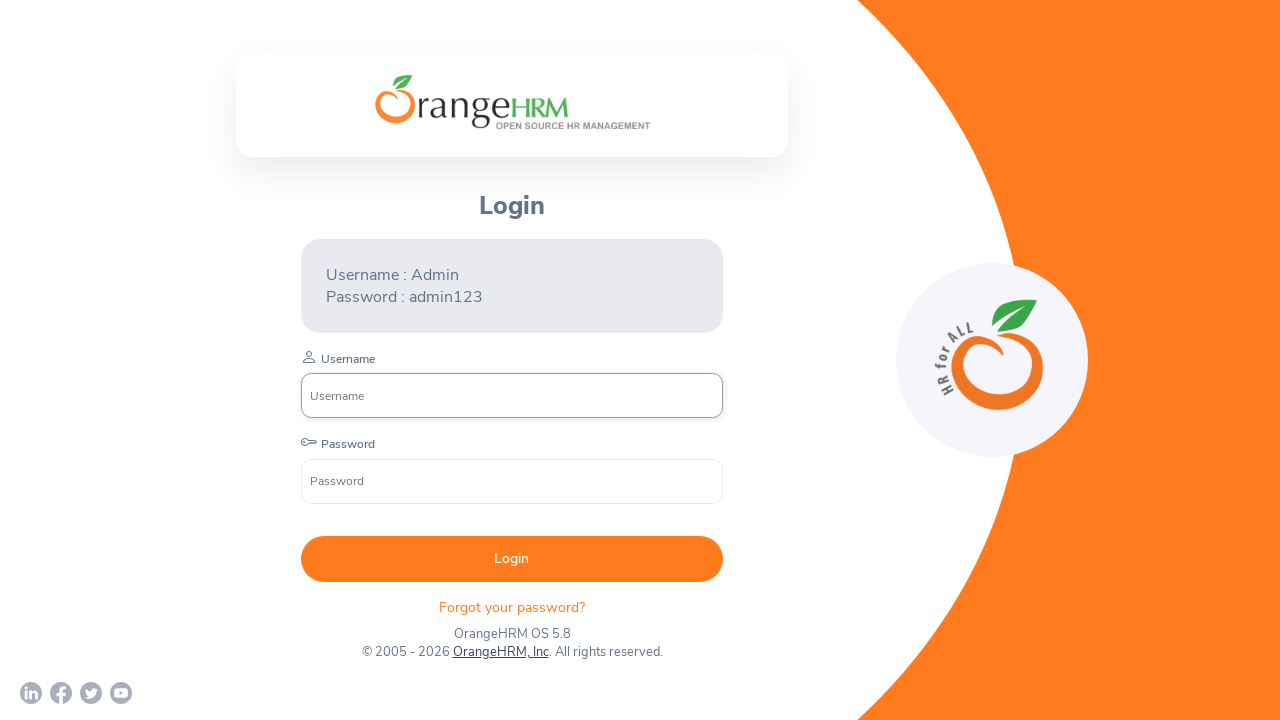